Tests drag and drop functionality within an iframe by dragging an element from source to target location

Starting URL: https://jqueryui.com/droppable/

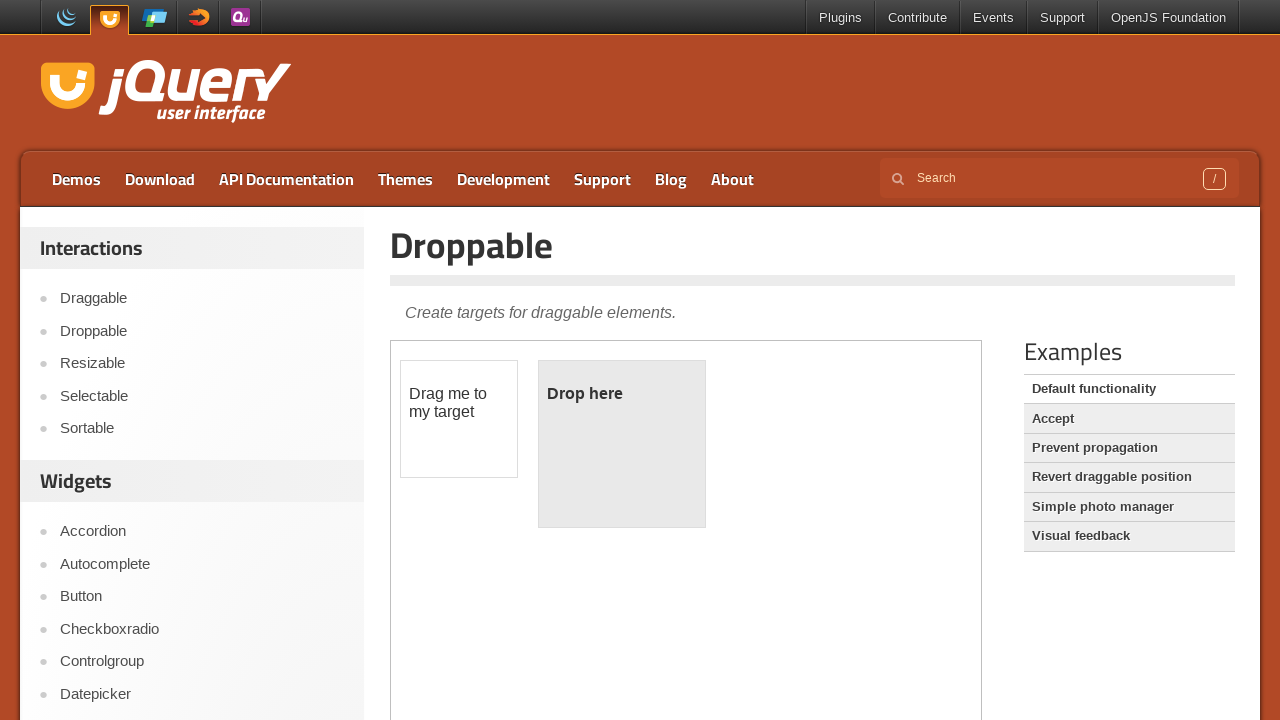

Located the demo iframe containing drag and drop elements
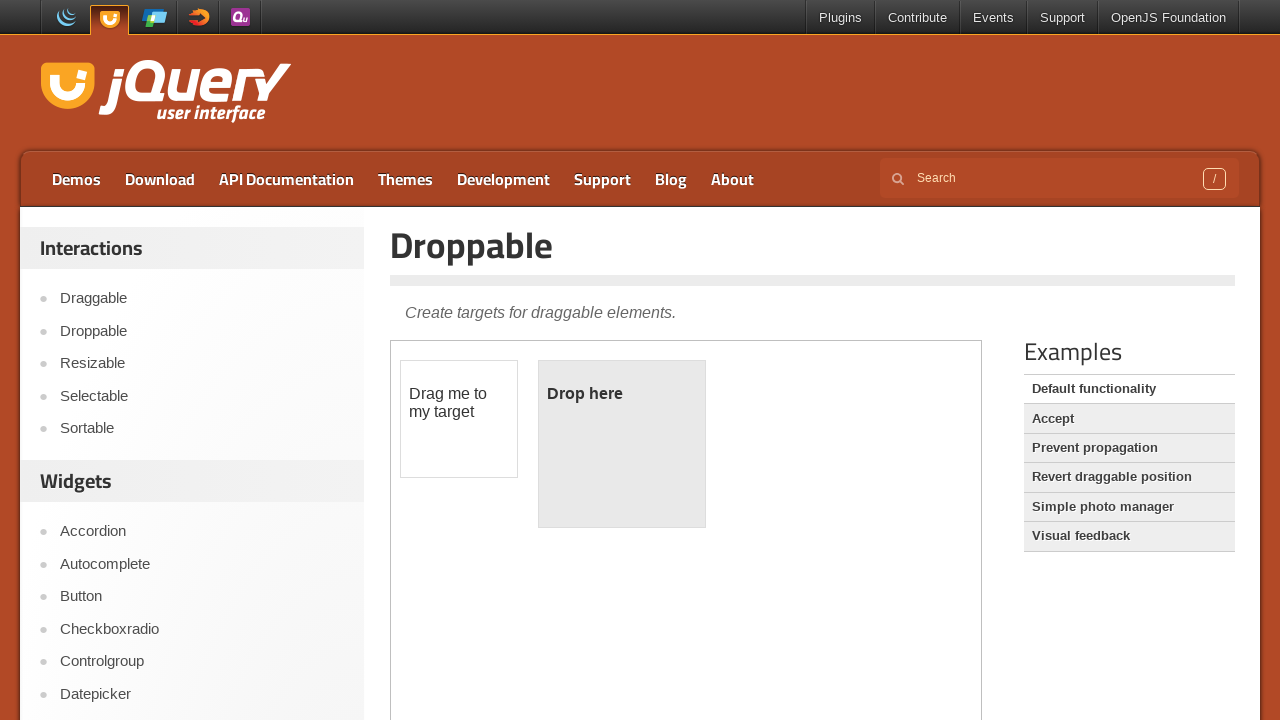

Clicked on the draggable element at (459, 419) on .demo-frame >> internal:control=enter-frame >> #draggable
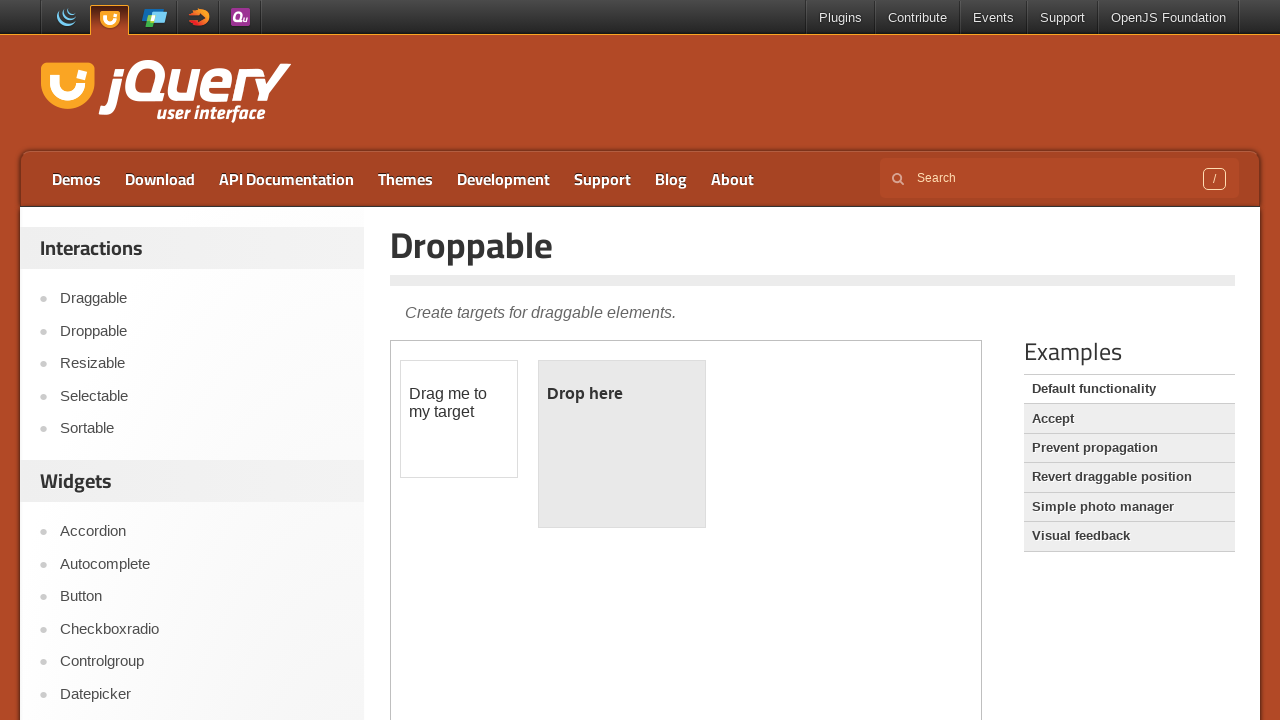

Located the source draggable element
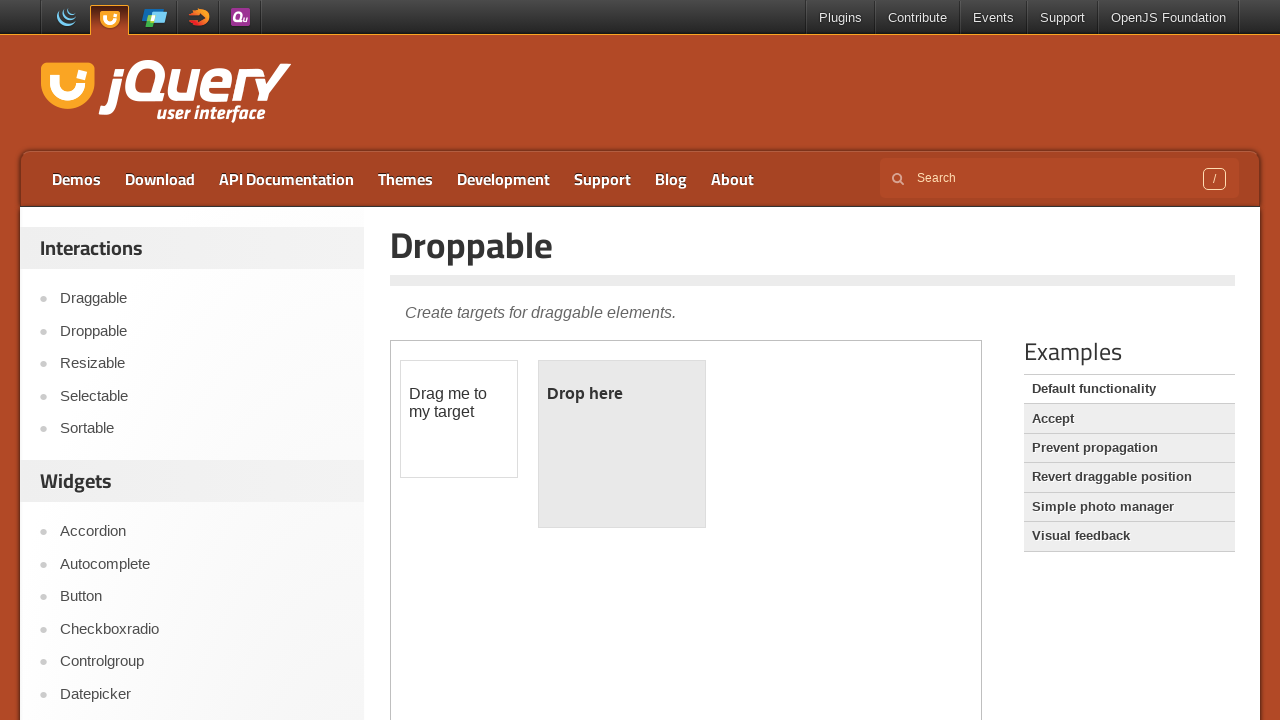

Located the target droppable element
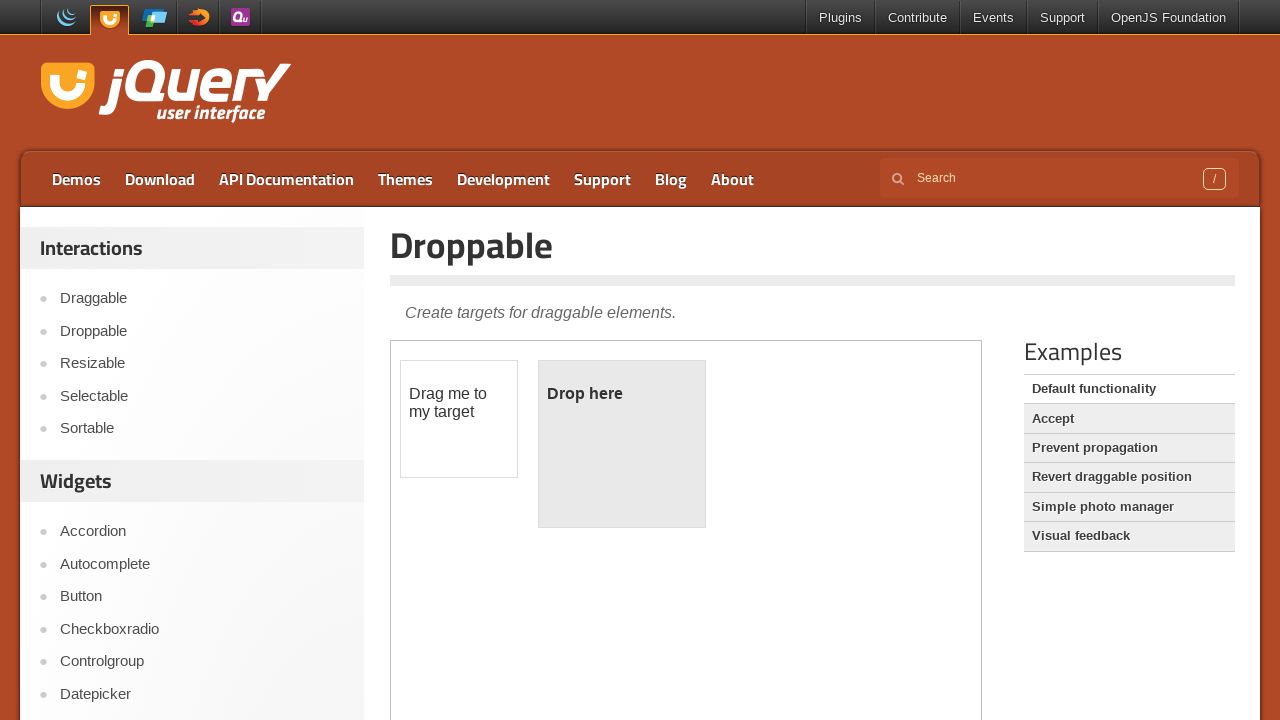

Dragged element from source to target location - drag and drop completed at (622, 444)
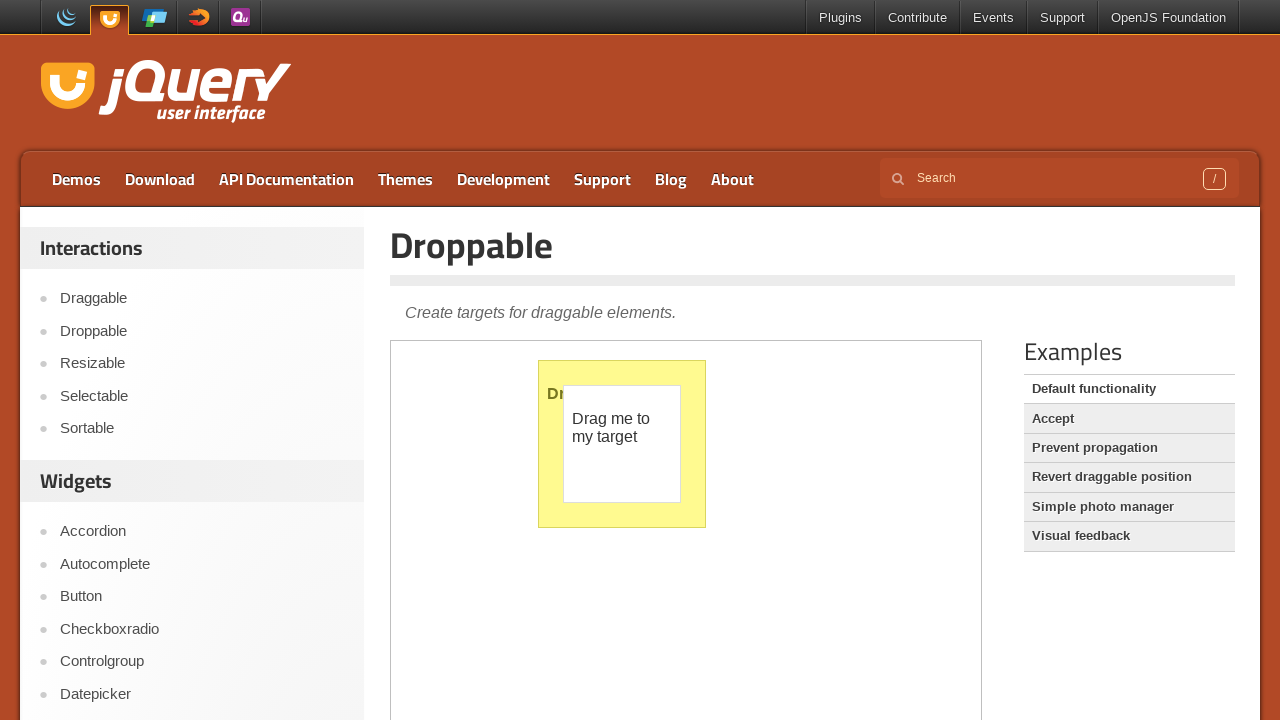

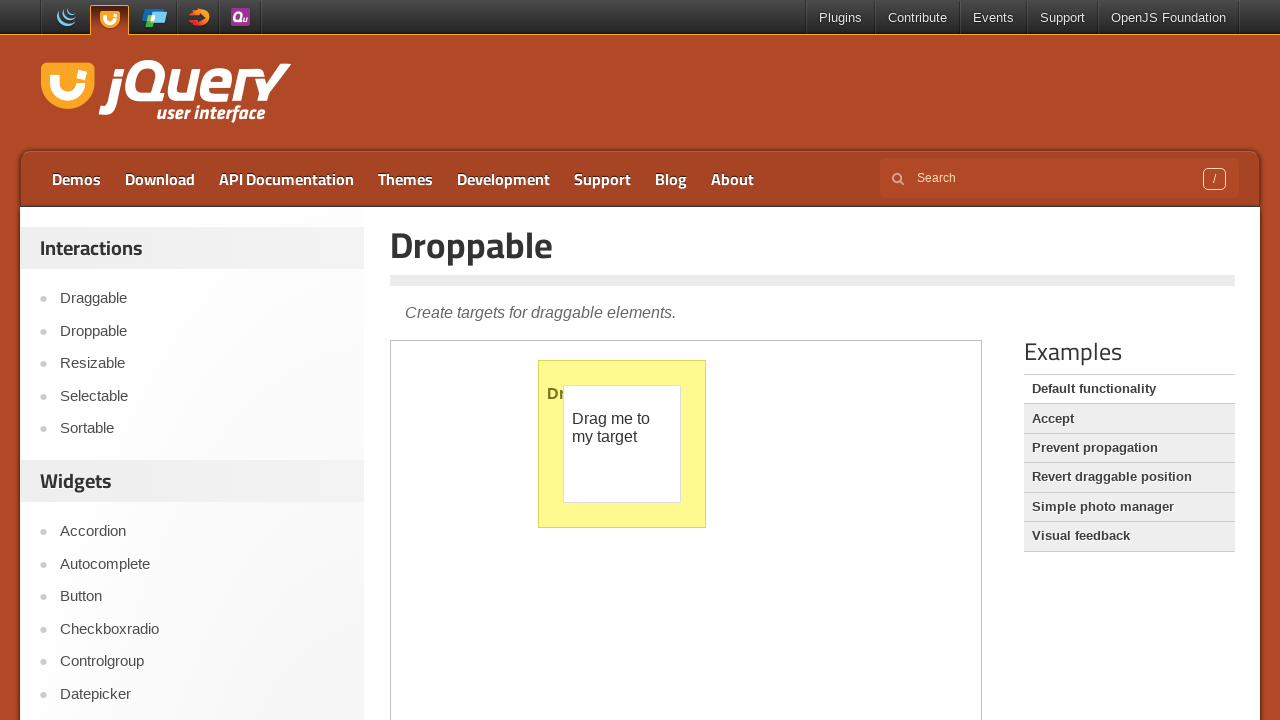